Scrolls to a link element and then scrolls the viewport further by 300 pixels vertically

Starting URL: https://crossbrowsertesting.github.io/selenium_example_page.html

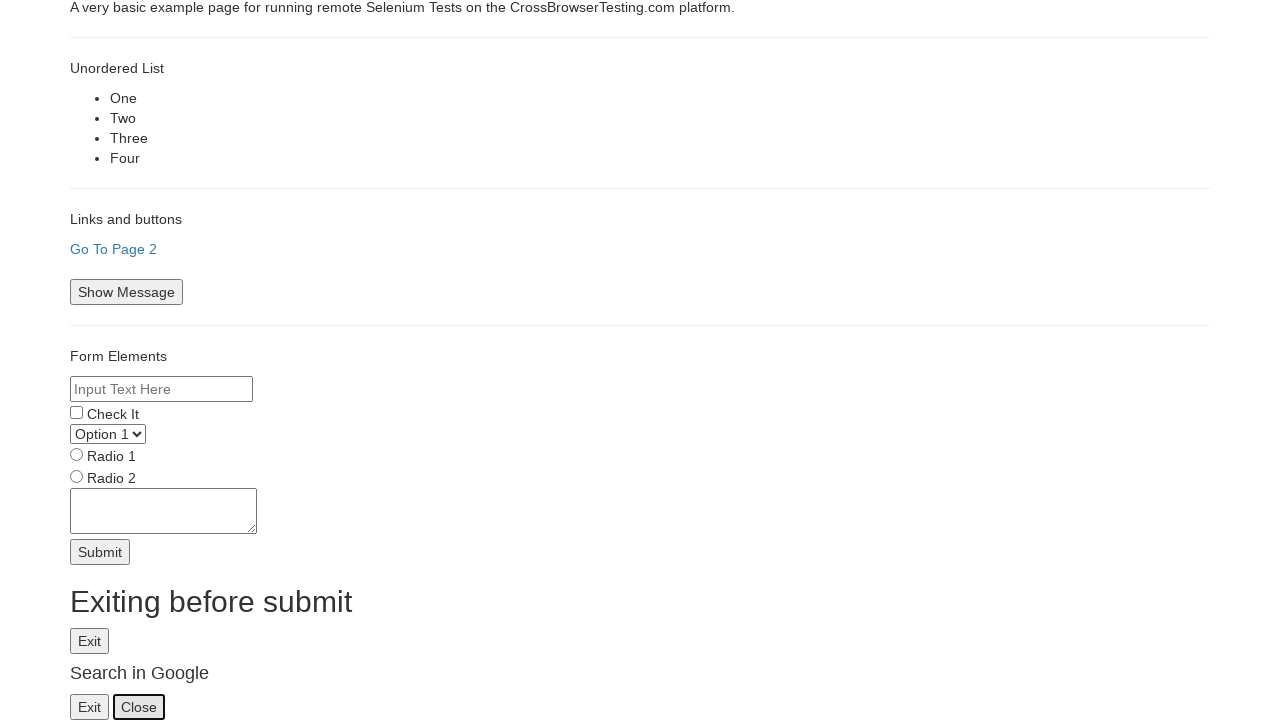

Set viewport size to 500x400 pixels
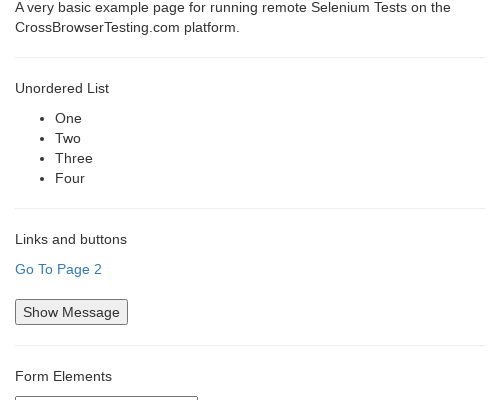

Located 'Go To Page 2' link element
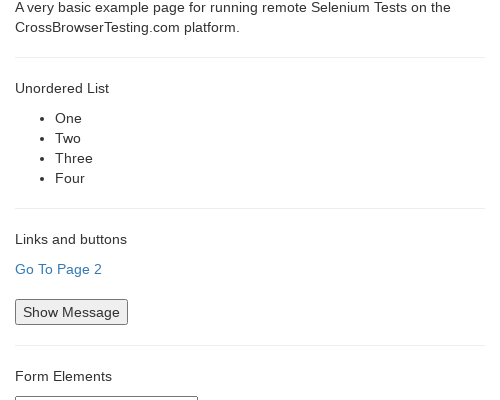

Scrolled 'Go To Page 2' link element into view
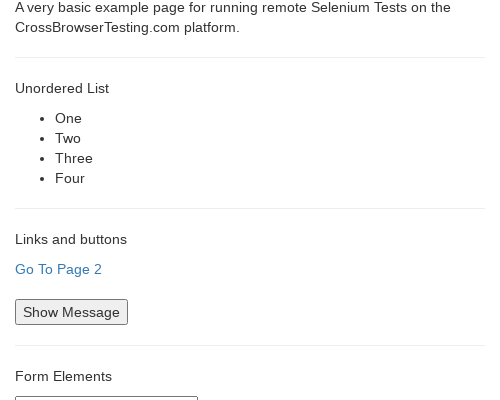

Scrolled viewport further by 300 pixels vertically
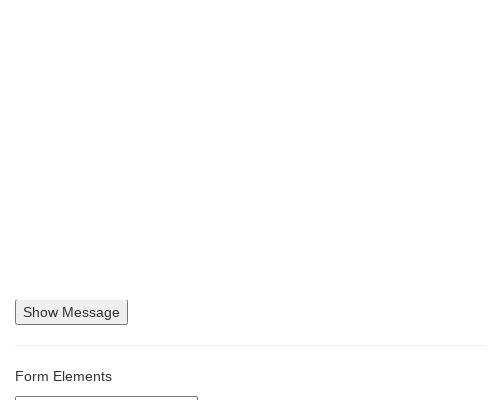

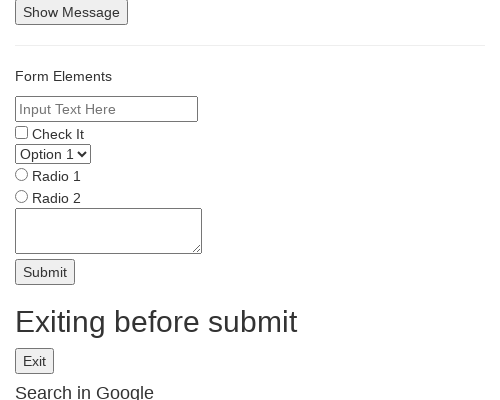